Tests an e-commerce checkout flow by searching for products, adding items to cart, applying a promo code, and completing the order with country selection

Starting URL: https://rahulshettyacademy.com/seleniumPractise/#/

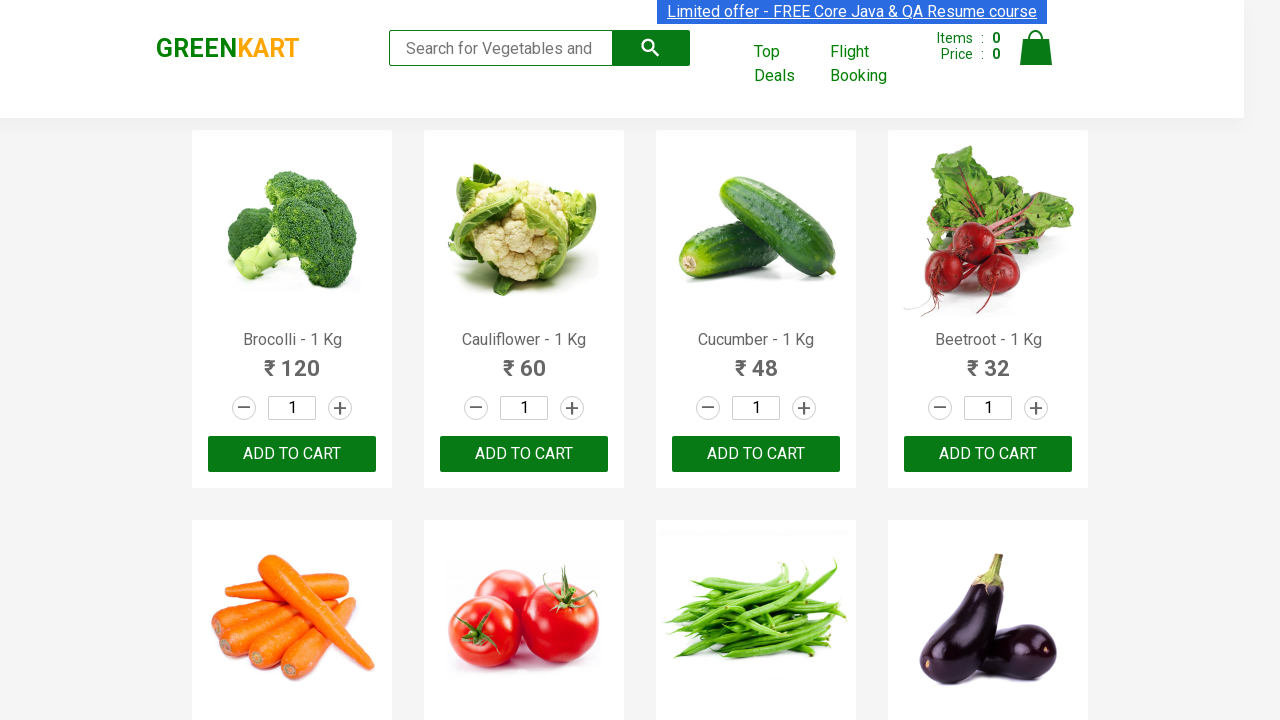

Filled search field with 'ca' to find products on [type="search"]
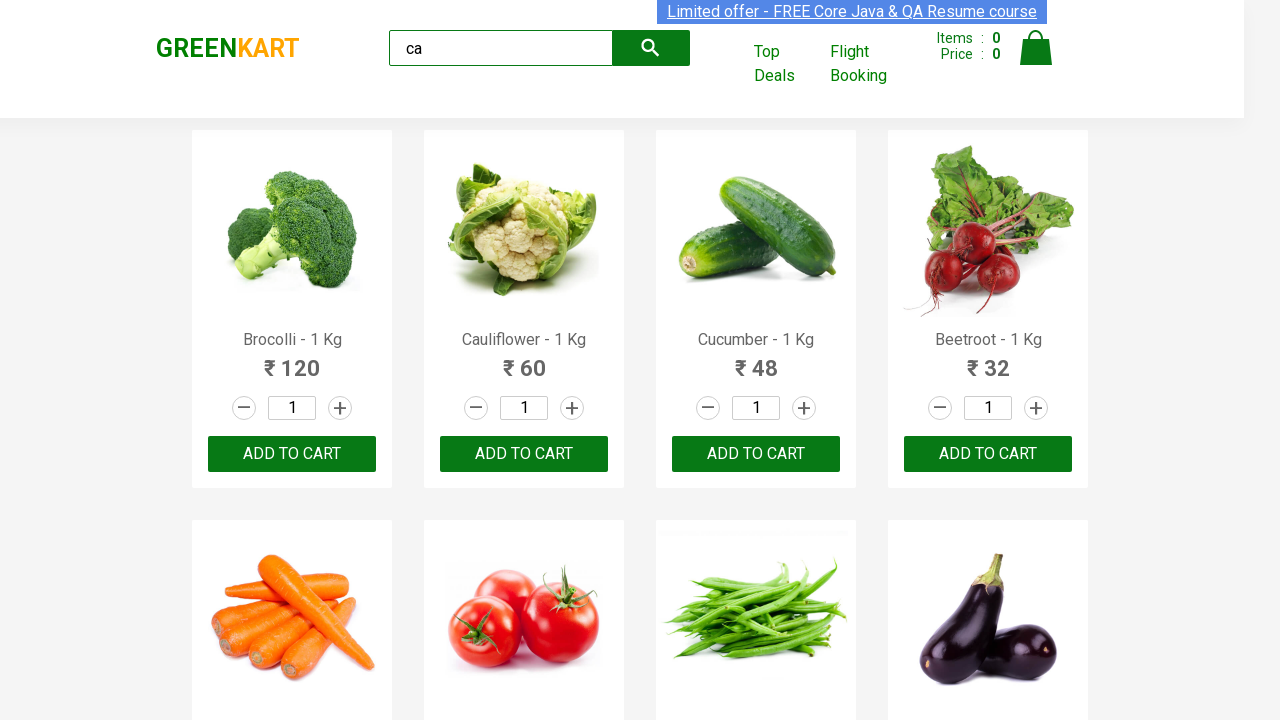

Waited 5 seconds for products to load
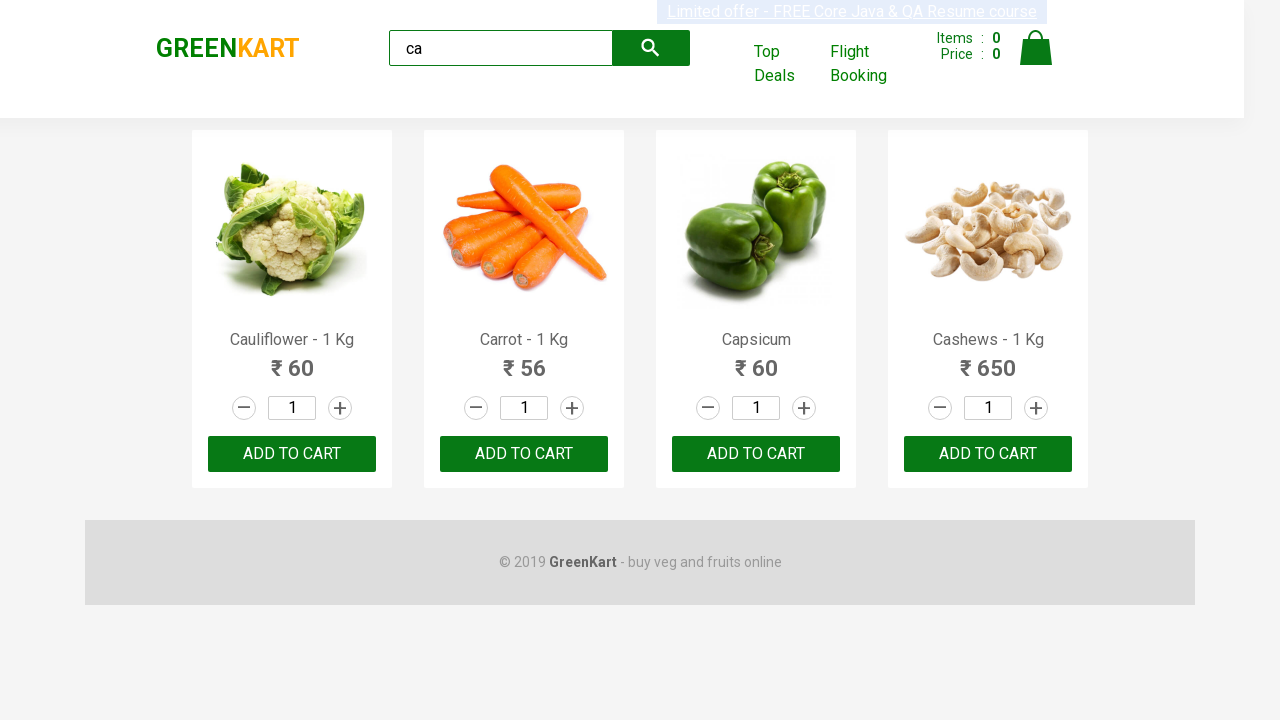

Located all product elements on page
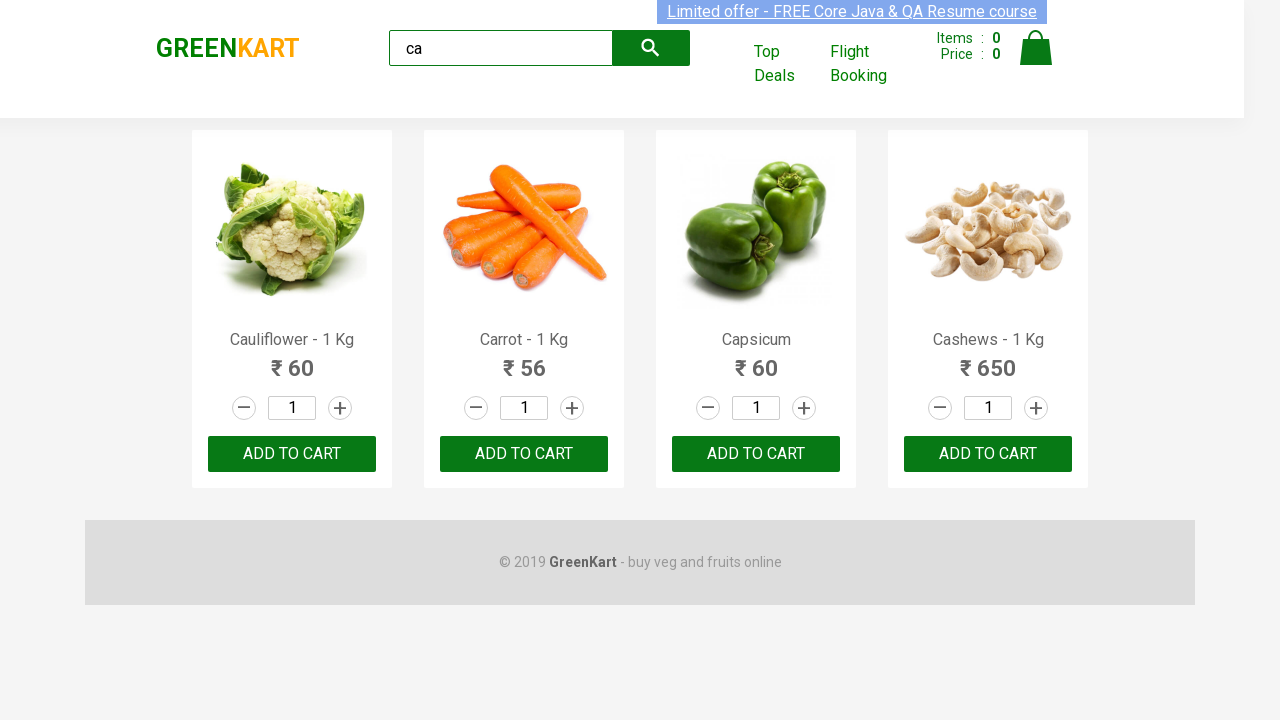

Found Carrot product and clicked ADD TO CART button at (524, 454) on .products .product >> nth=1 >> text=ADD TO CART
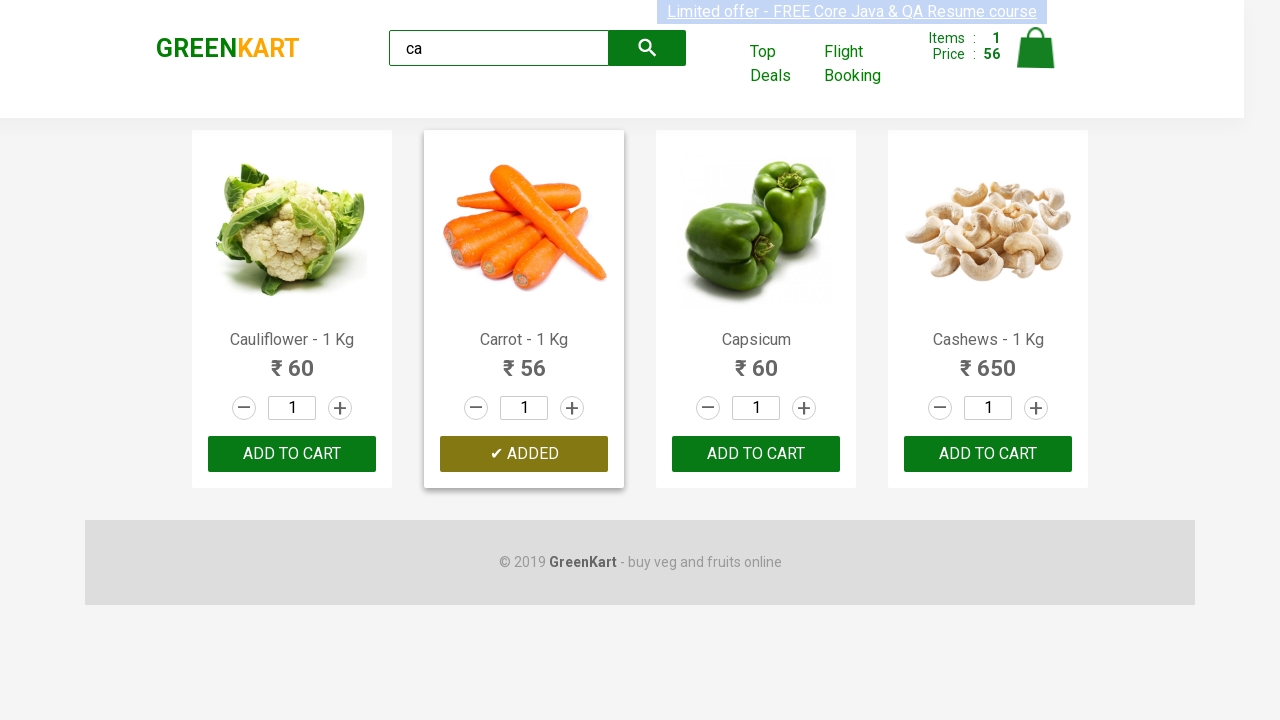

Clicked on cart icon to view shopping cart at (1036, 59) on .cart-icon
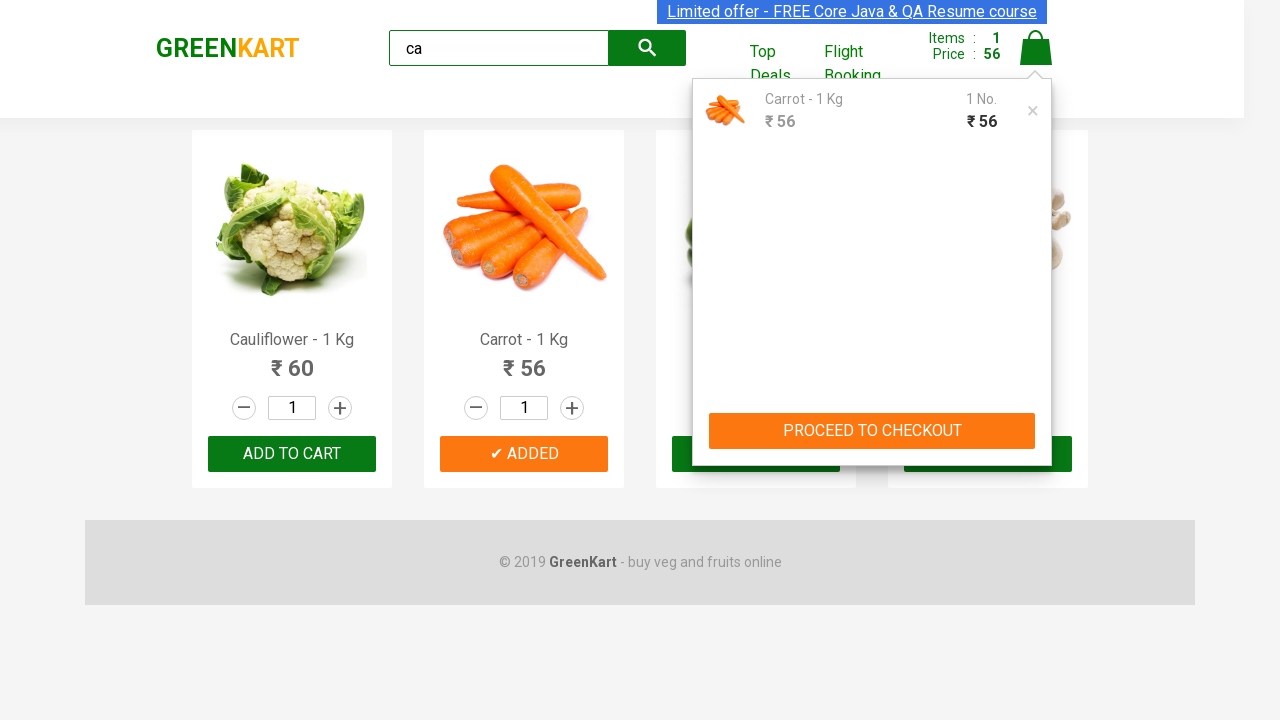

Clicked PROCEED TO CHECKOUT button at (872, 431) on text=PROCEED TO CHECKOUT
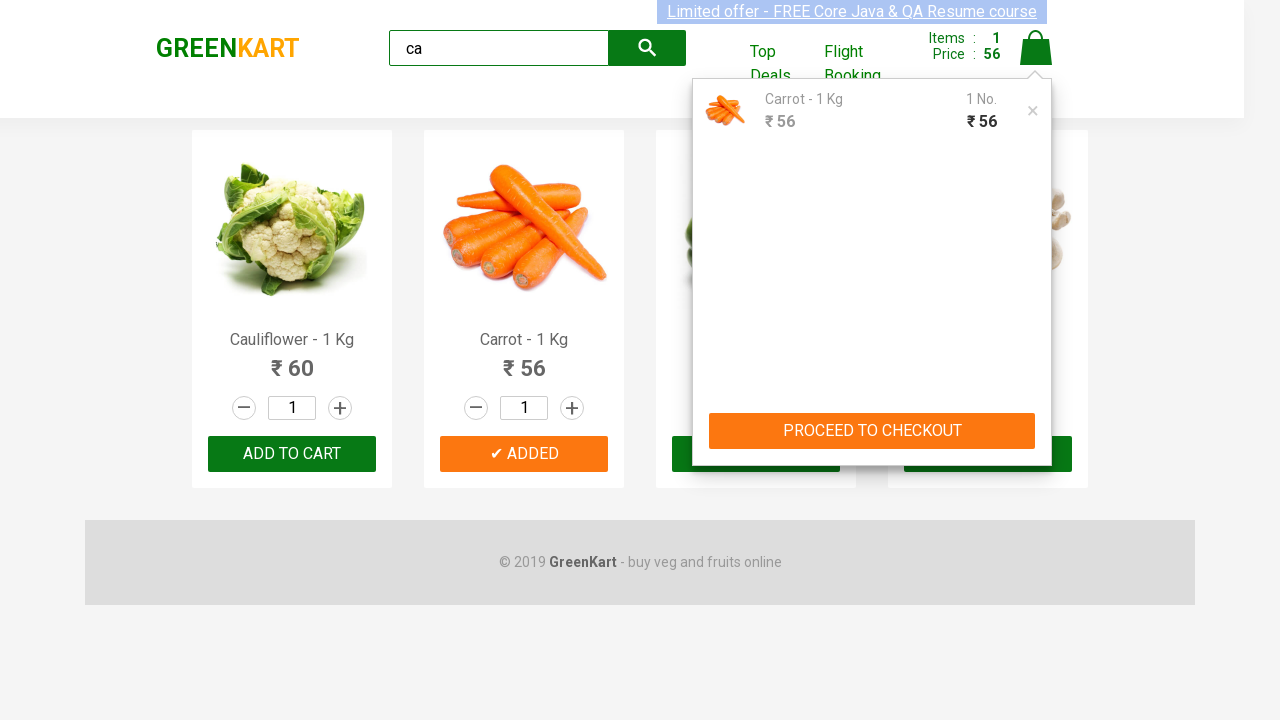

Entered promo code 'ABCD' on .promoCode
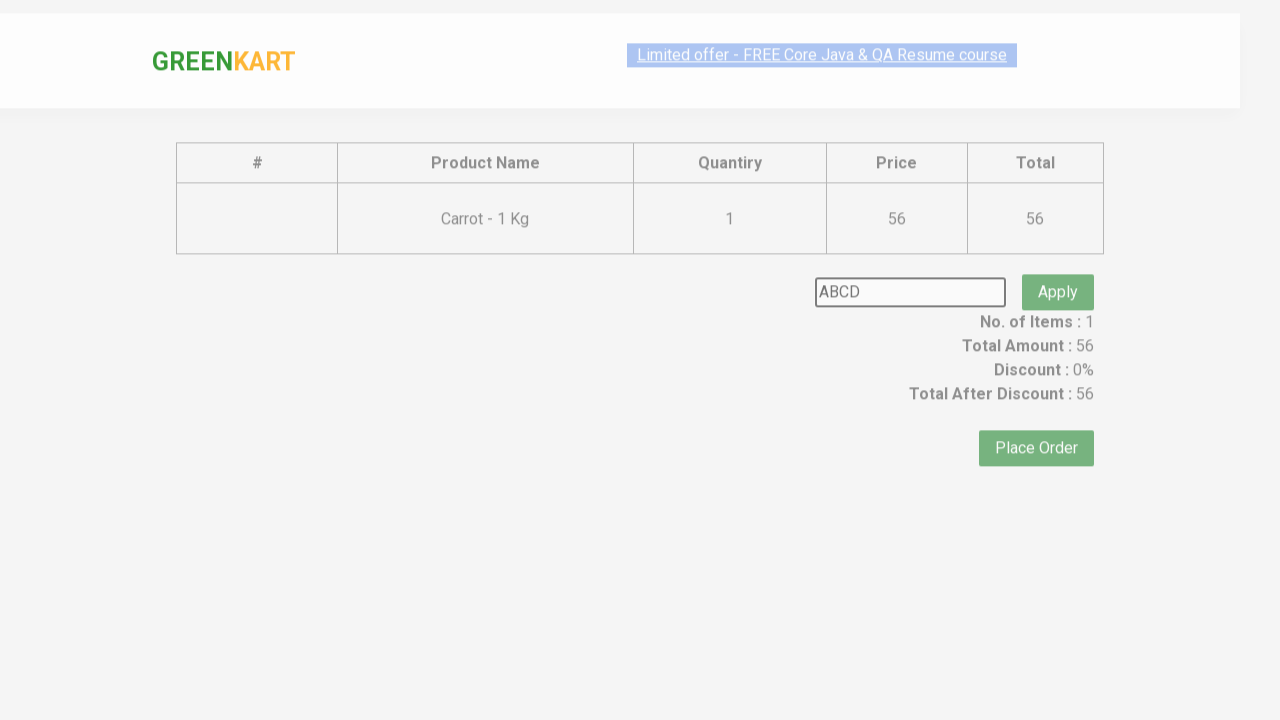

Clicked Apply button to apply promo code at (1058, 264) on text=Apply
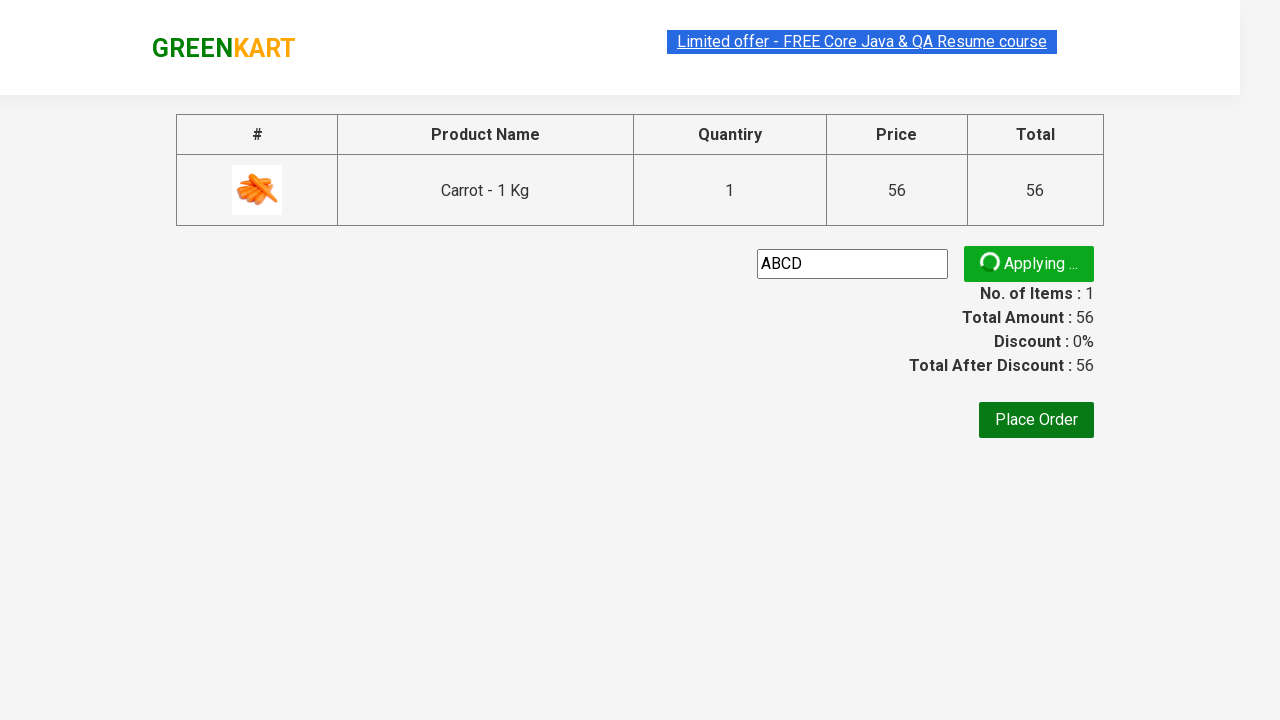

Waited 5 seconds for promo code to be processed
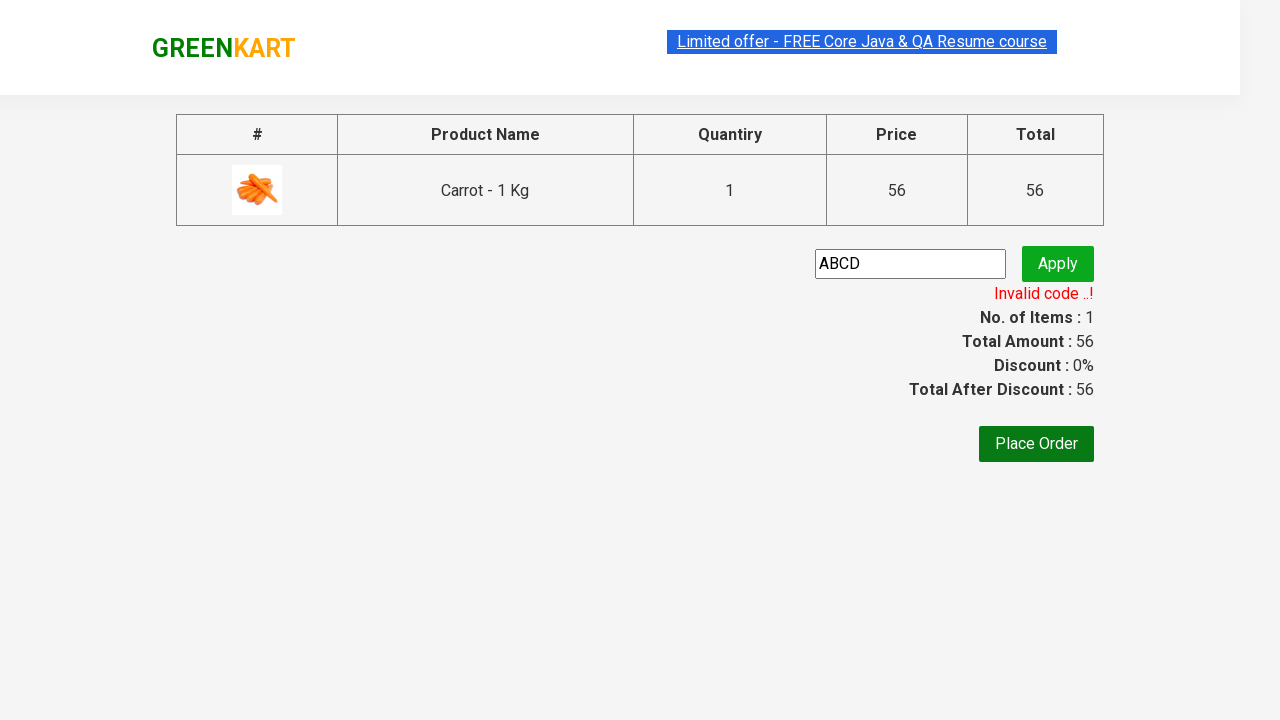

Clicked Place Order button at (1036, 444) on text=Place Order
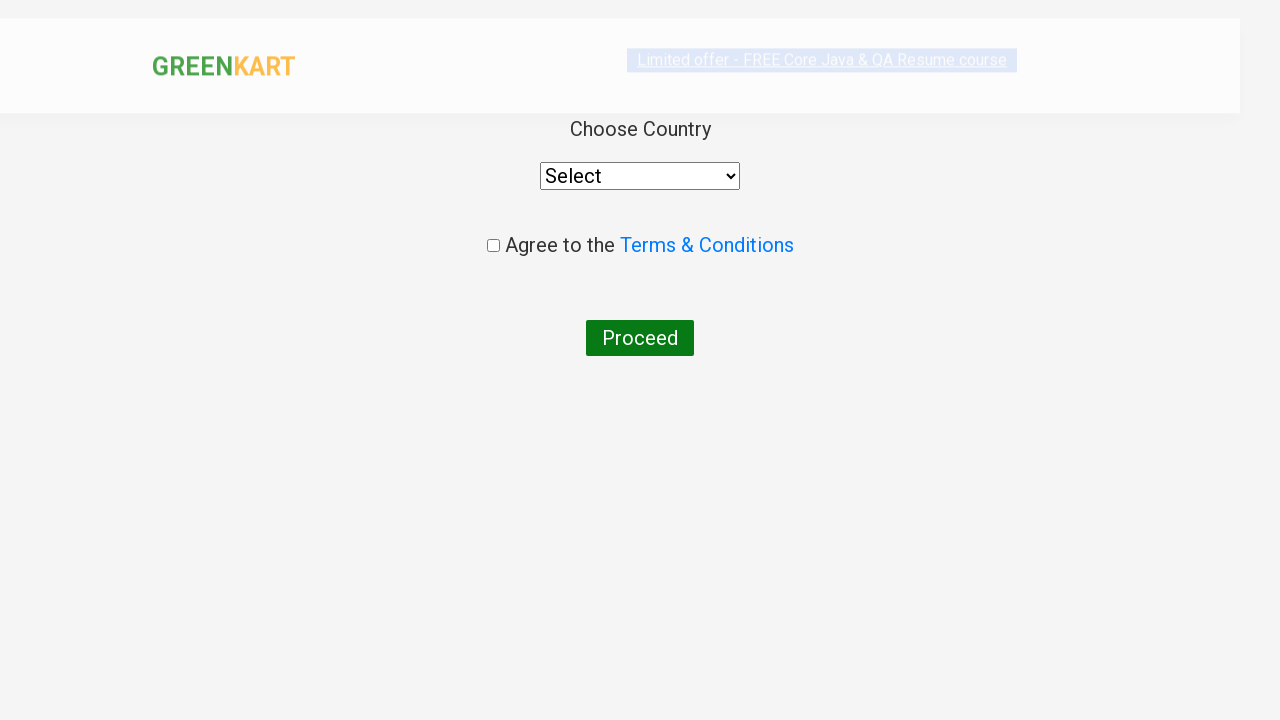

Selected 'India' from country dropdown on select
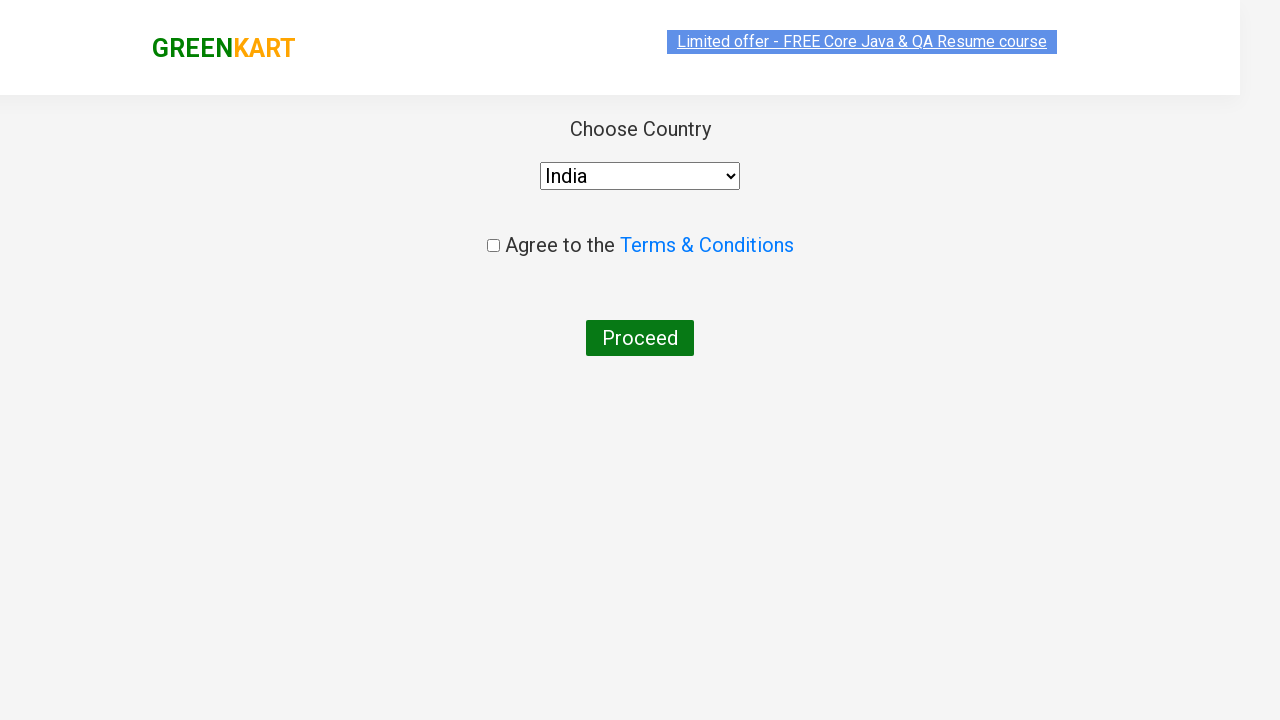

Checked the agreement checkbox at (493, 246) on .chkAgree
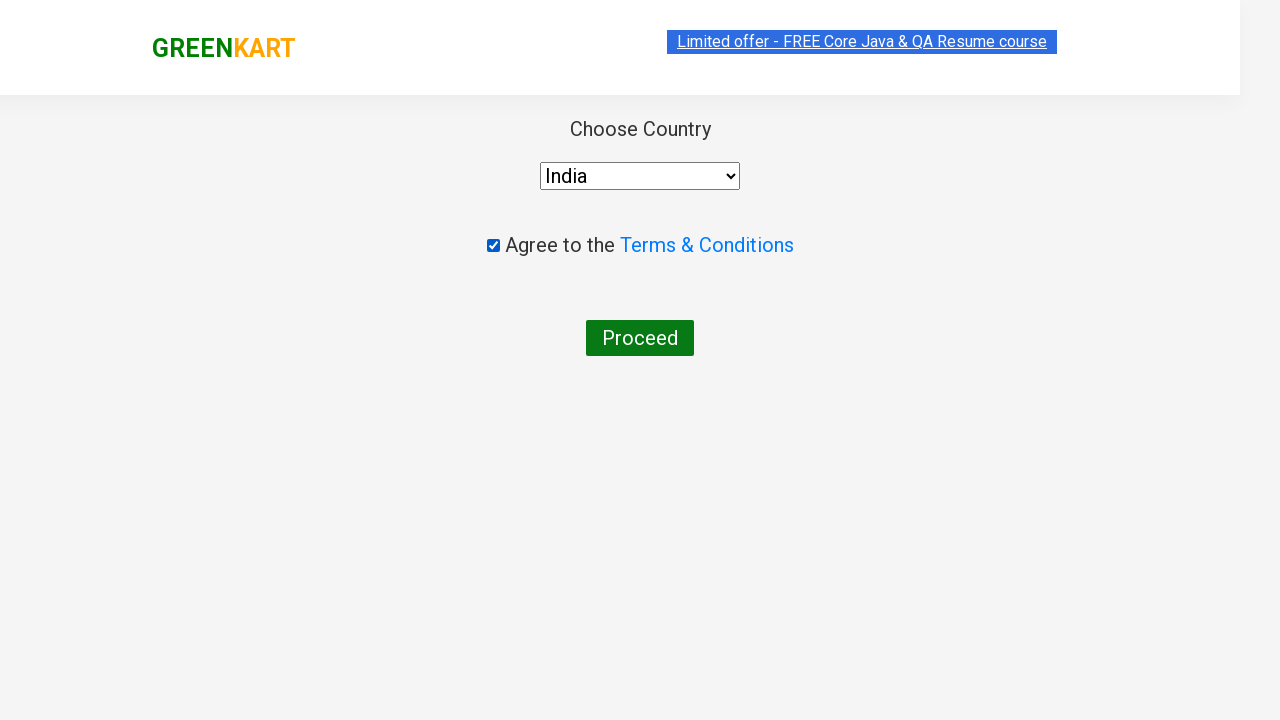

Clicked Proceed button to complete order at (640, 338) on text=Proceed
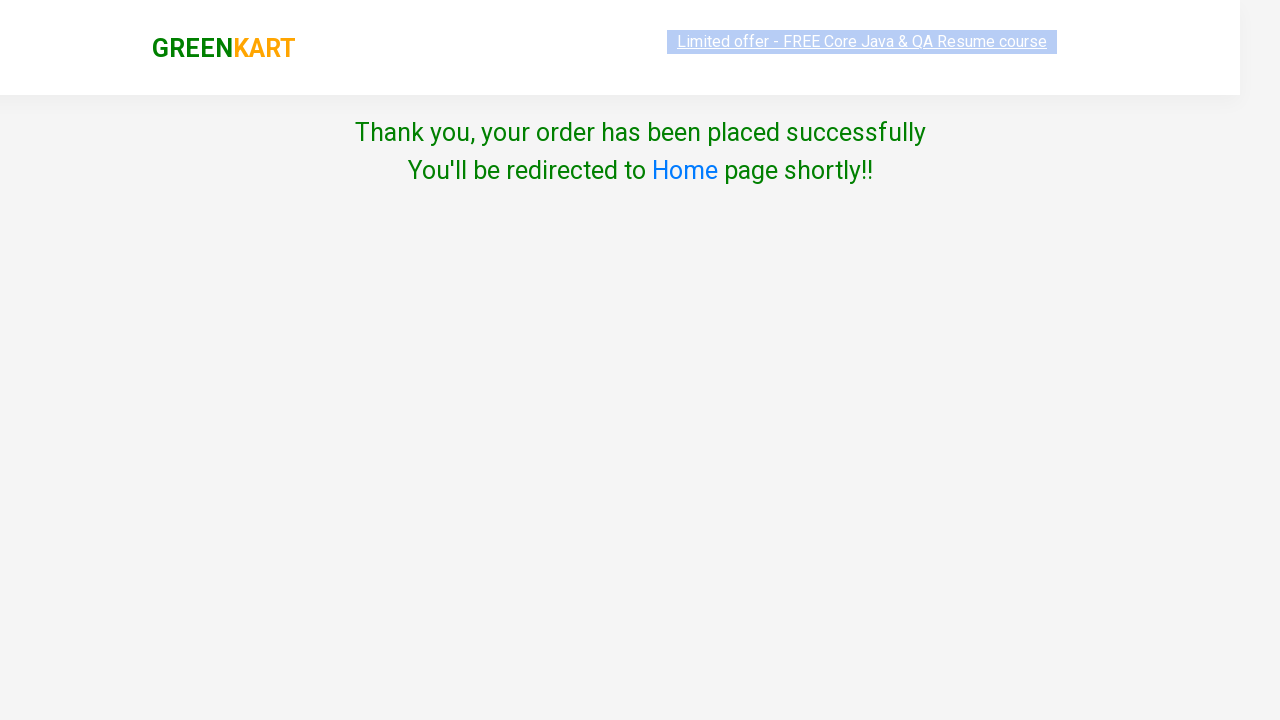

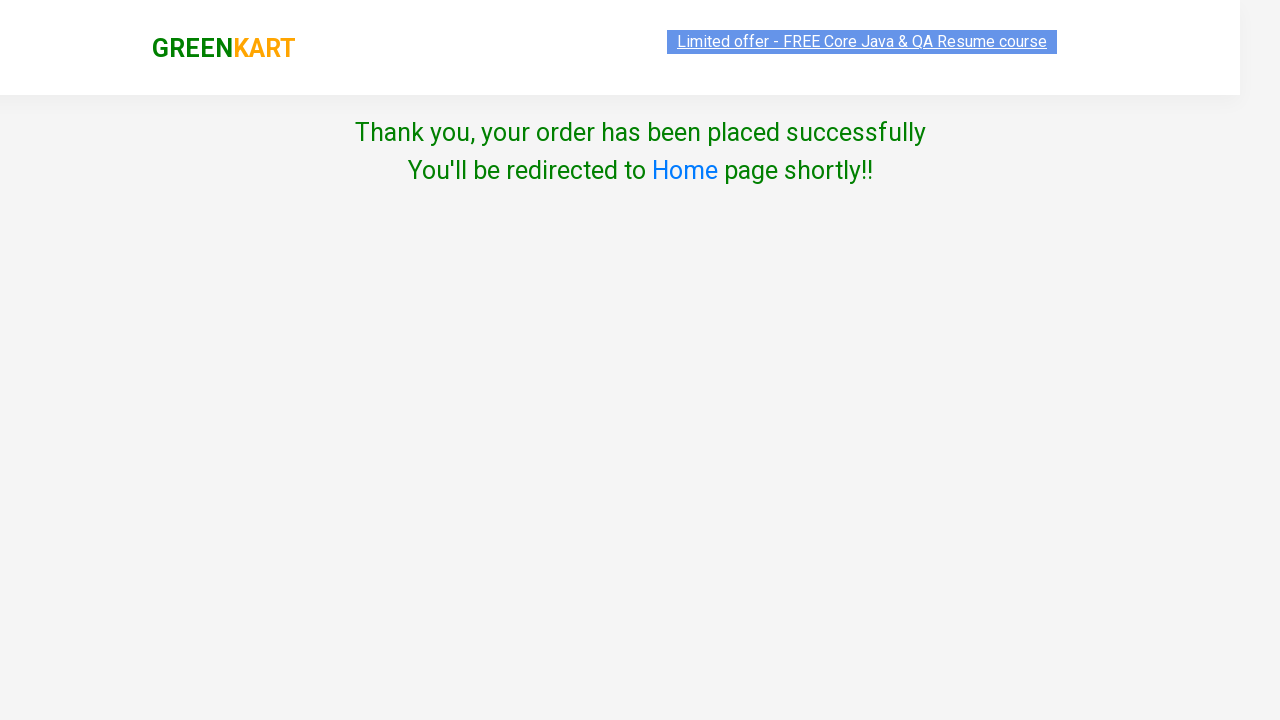